Tests table pagination functionality by navigating through multiple pages and verifying table content loads on each page

Starting URL: https://leafground.com/table.xhtml

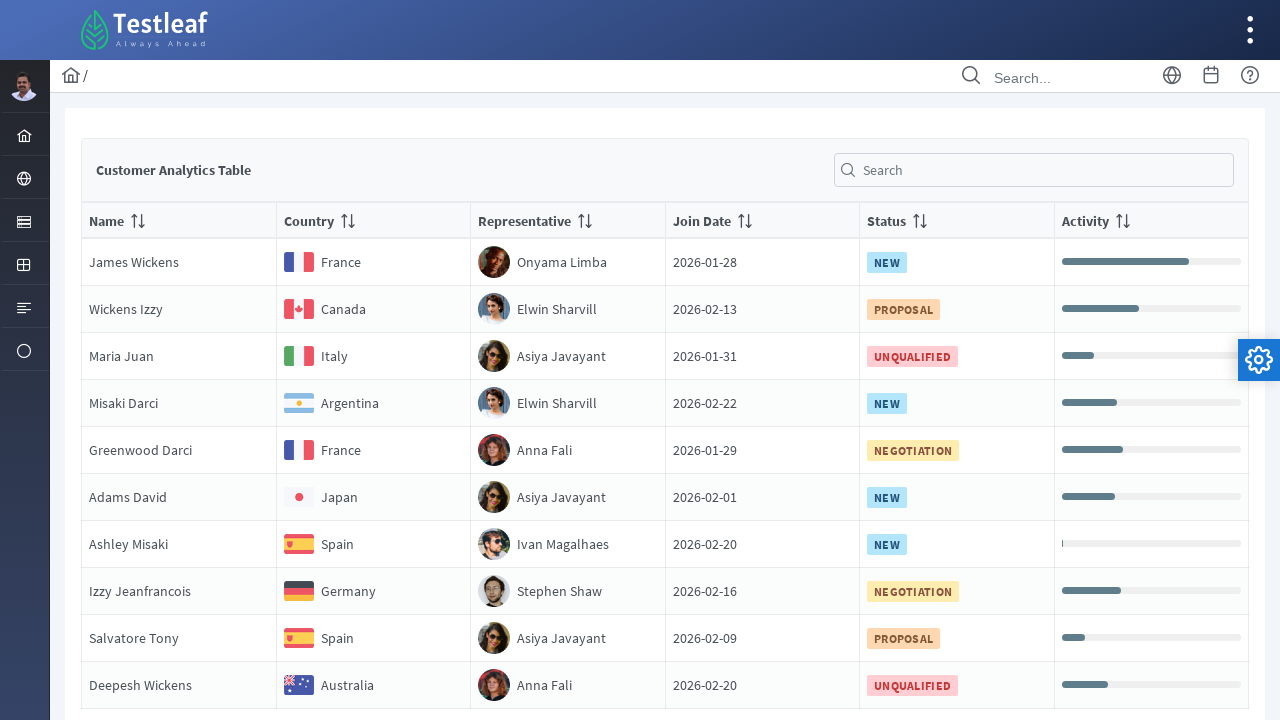

Table loaded on the page
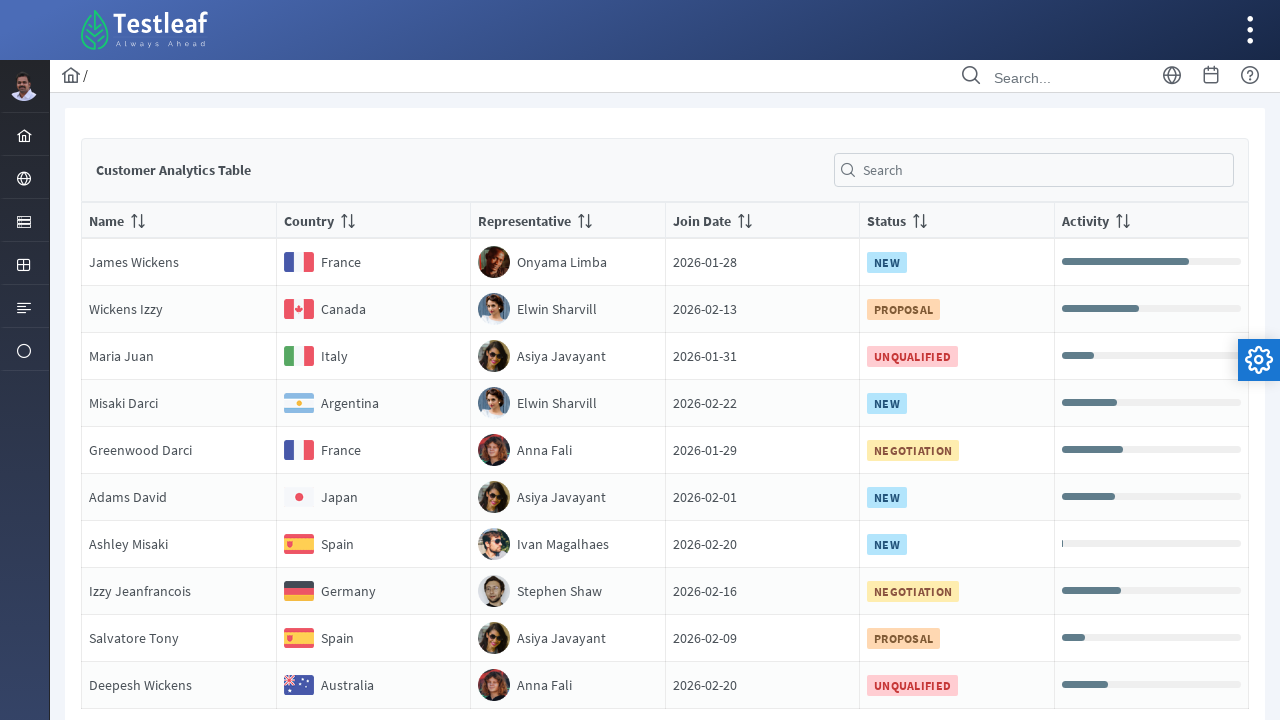

Retrieved 5 pagination page links
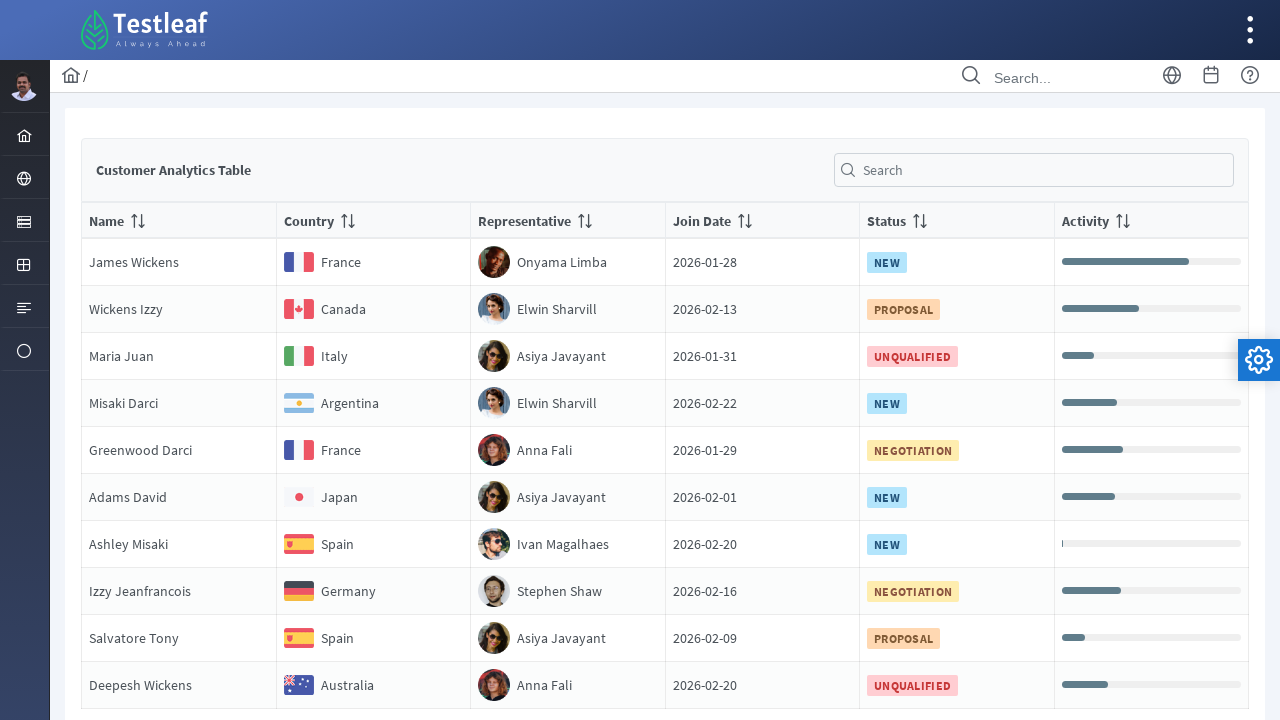

Clicked pagination page 1 at (594, 617) on //*[@class='ui-paginator-pages']//a[1]
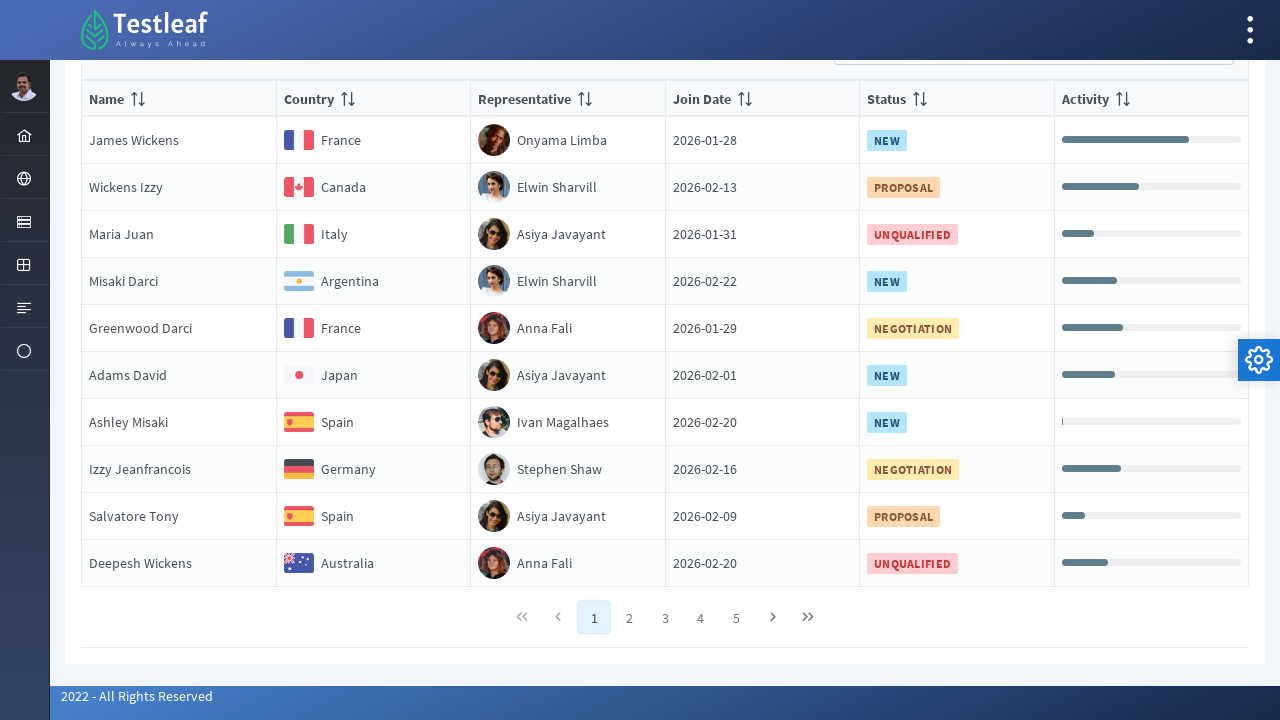

Waited 2 seconds for table to update on page 1
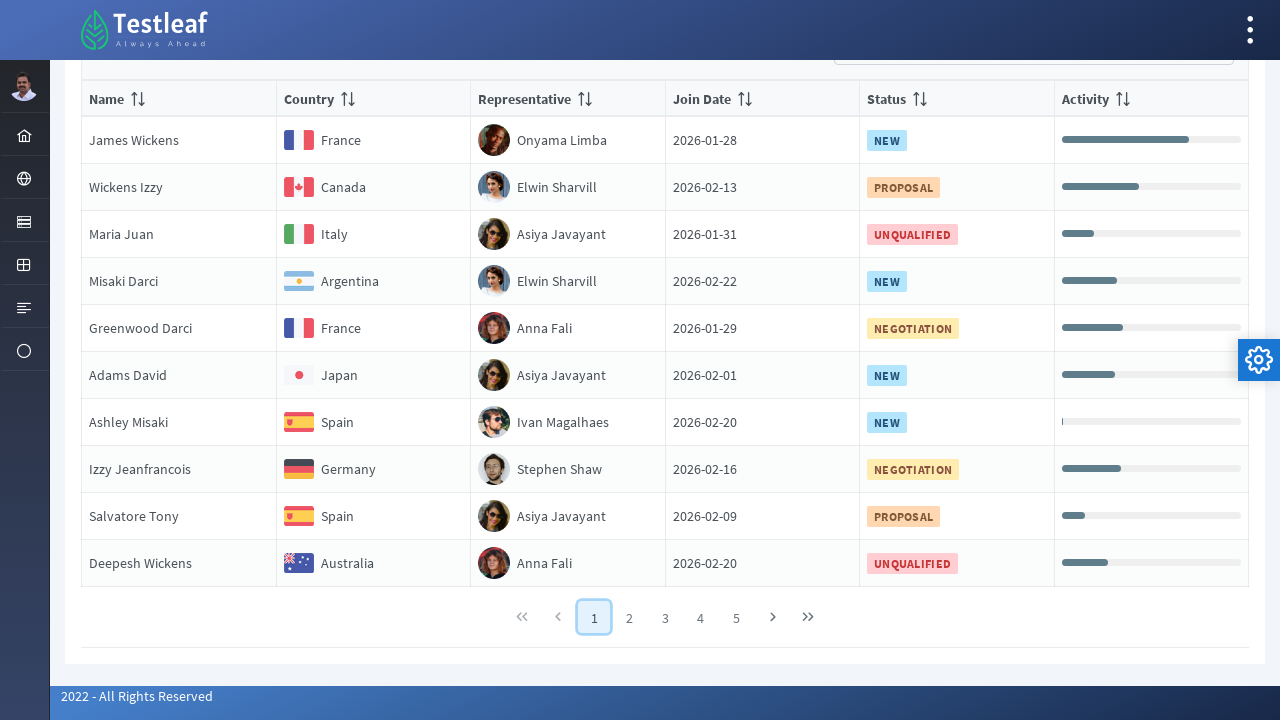

Verified table rows are present on page 1
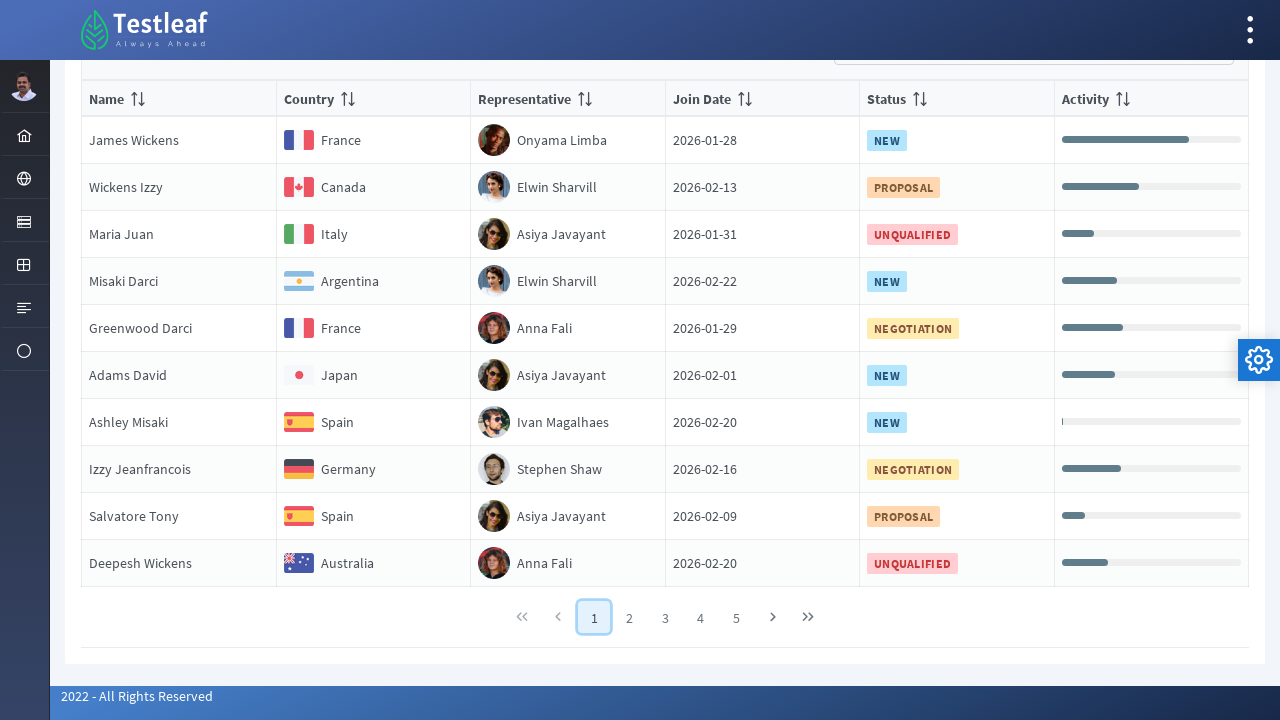

Verified country data is visible in first row of page 1
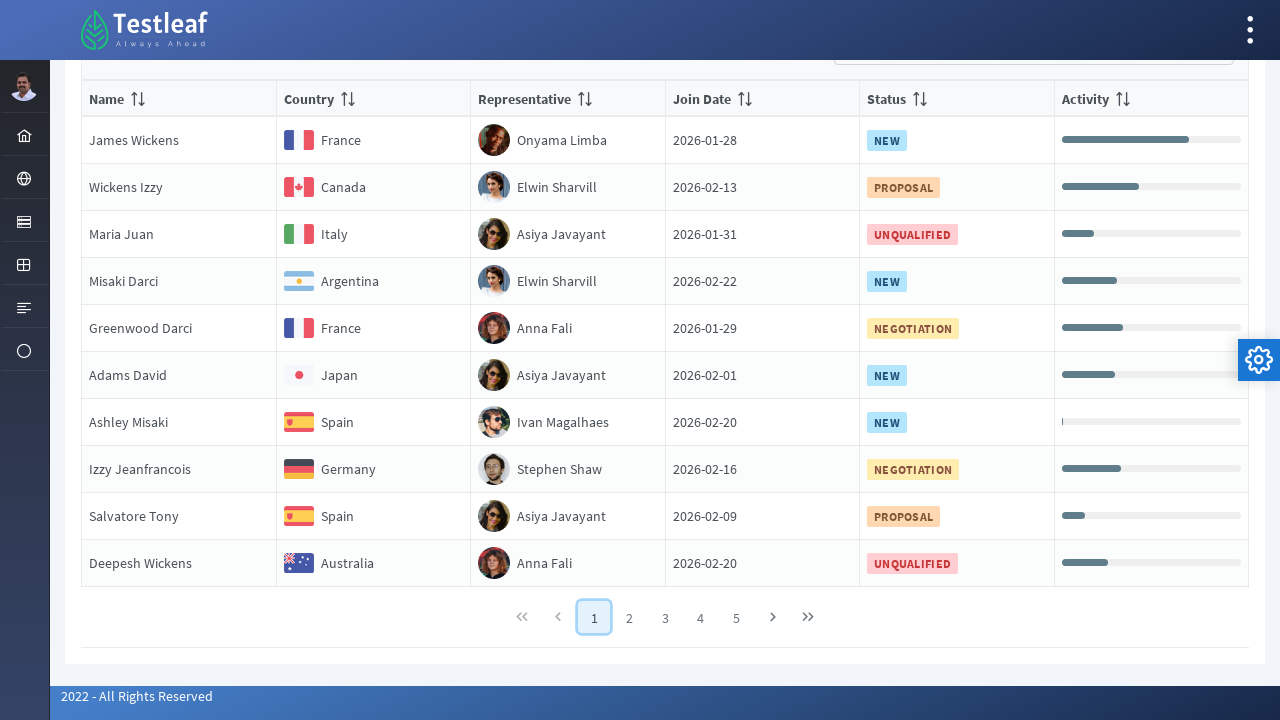

Clicked pagination page 2 at (630, 617) on //*[@class='ui-paginator-pages']//a[2]
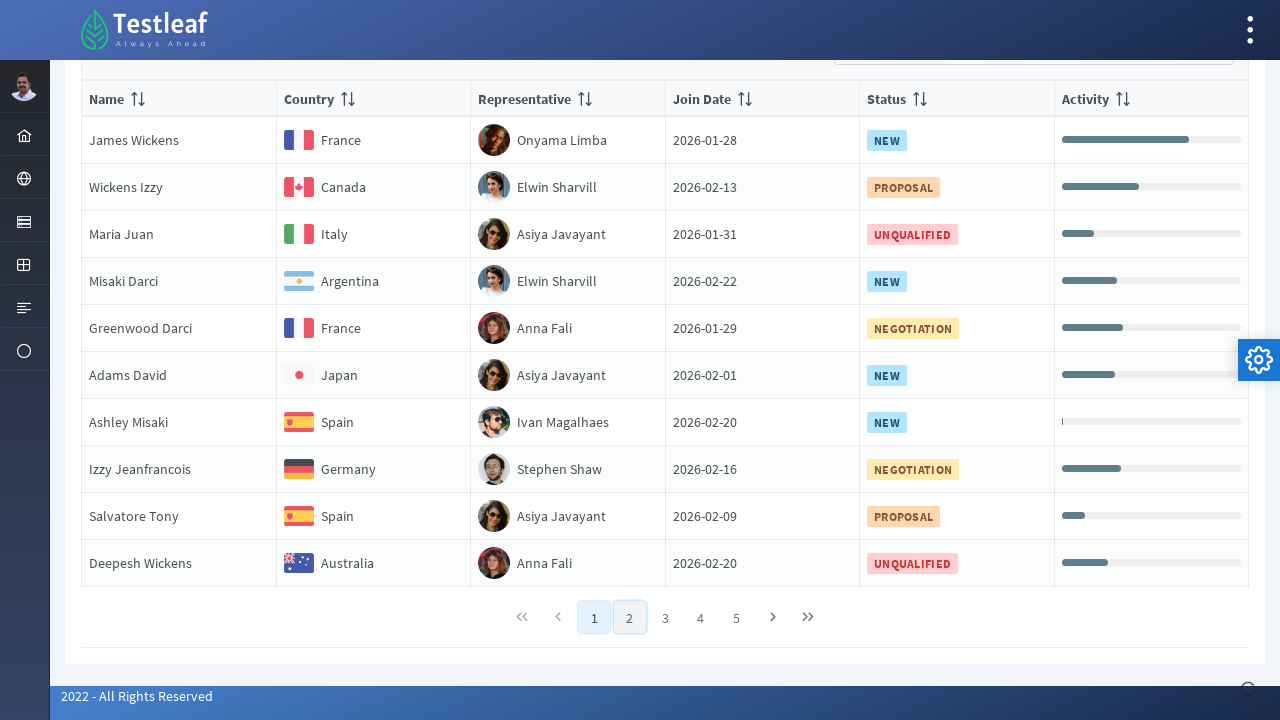

Waited 2 seconds for table to update on page 2
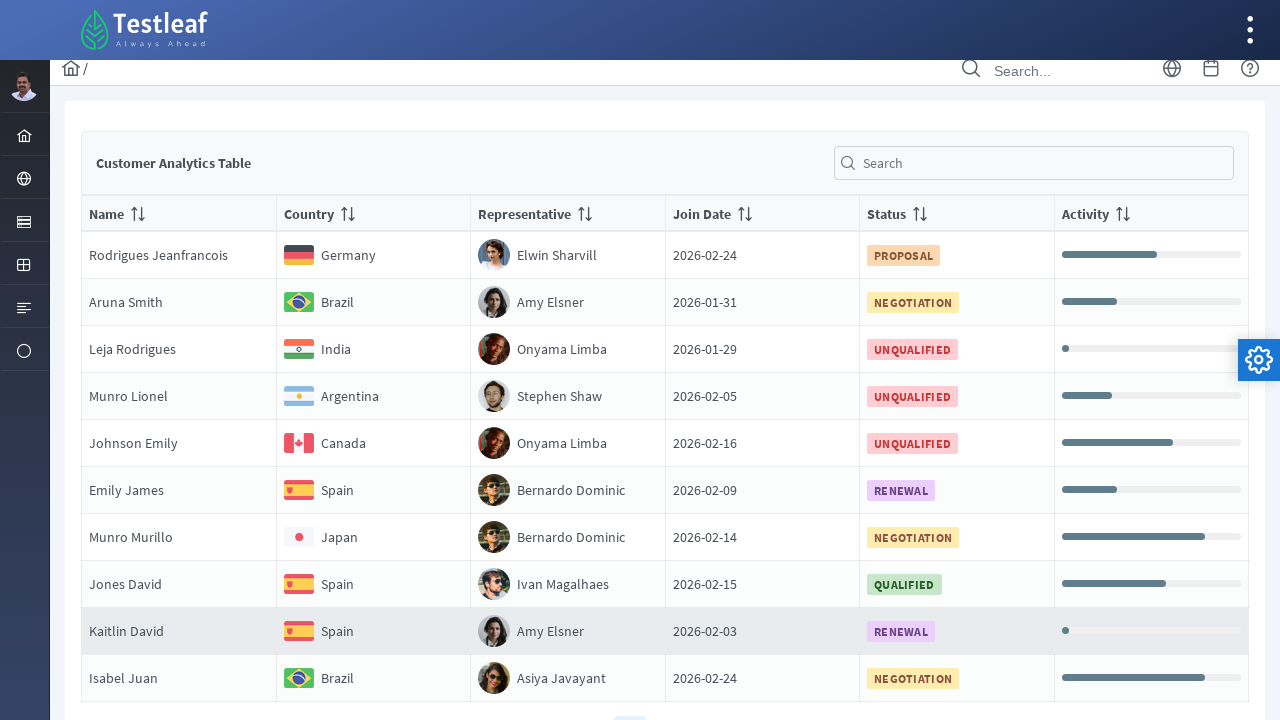

Verified table rows are present on page 2
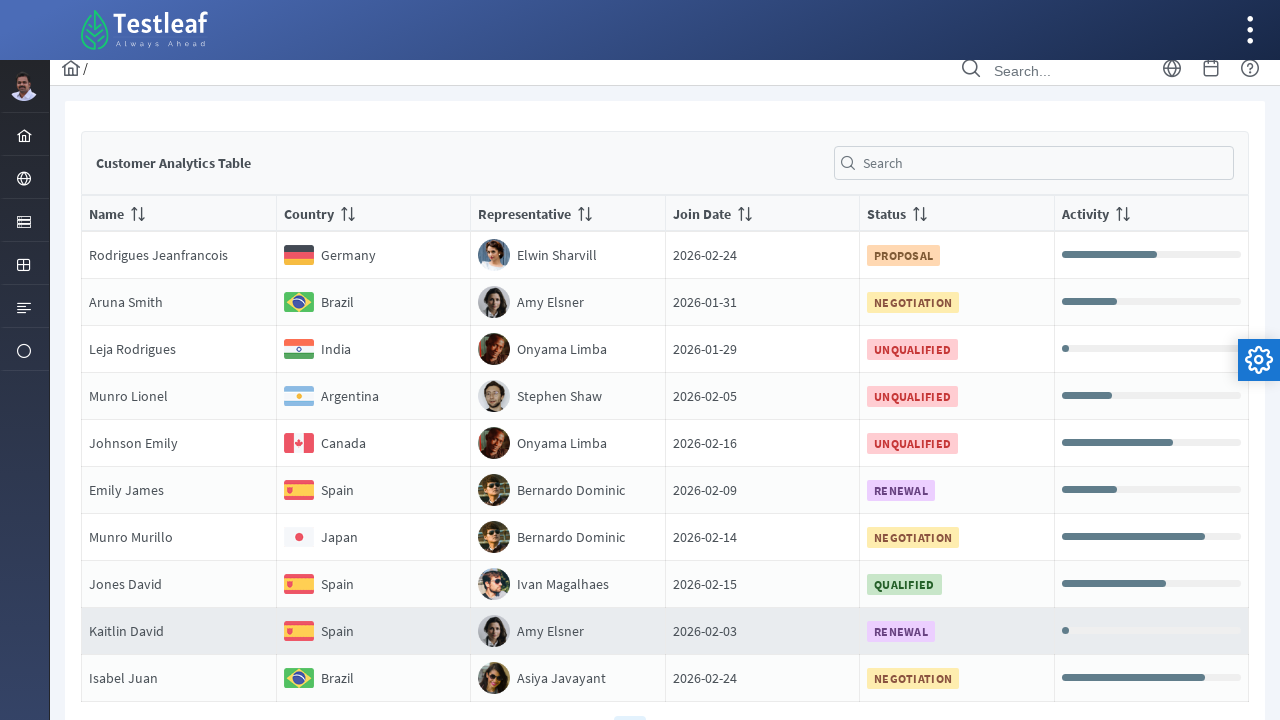

Verified country data is visible in first row of page 2
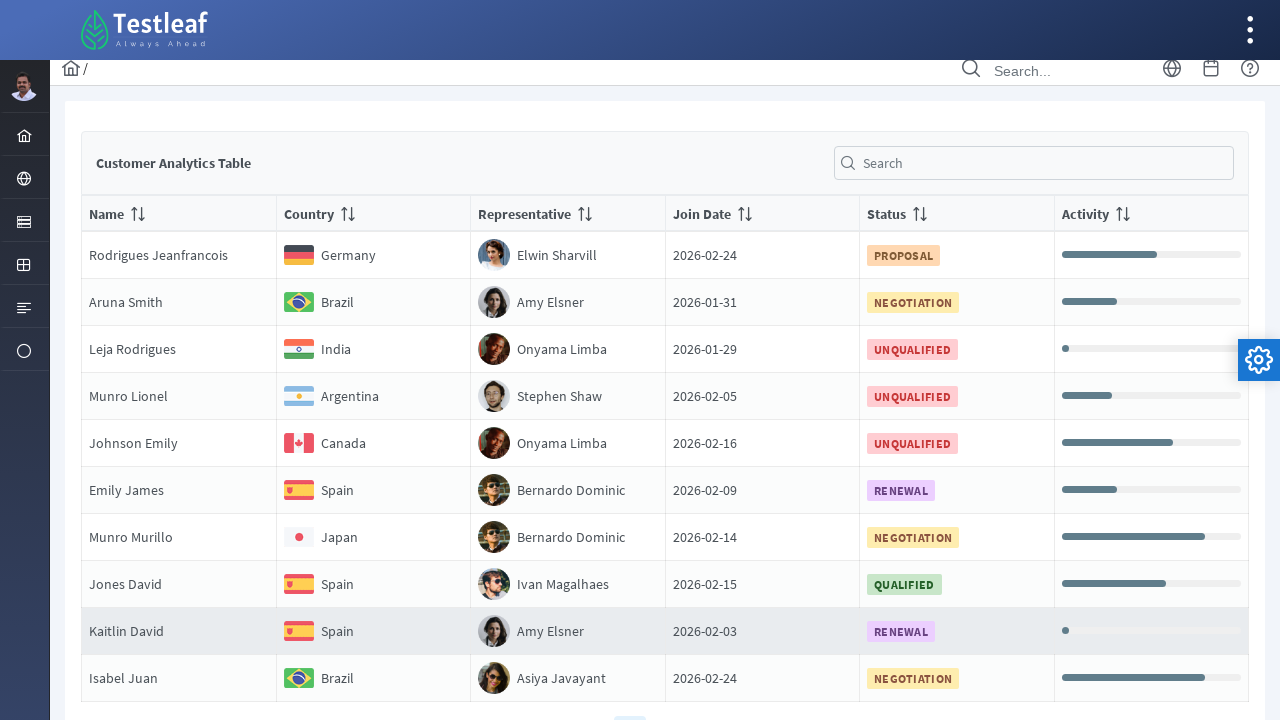

Clicked pagination page 3 at (665, 704) on //*[@class='ui-paginator-pages']//a[3]
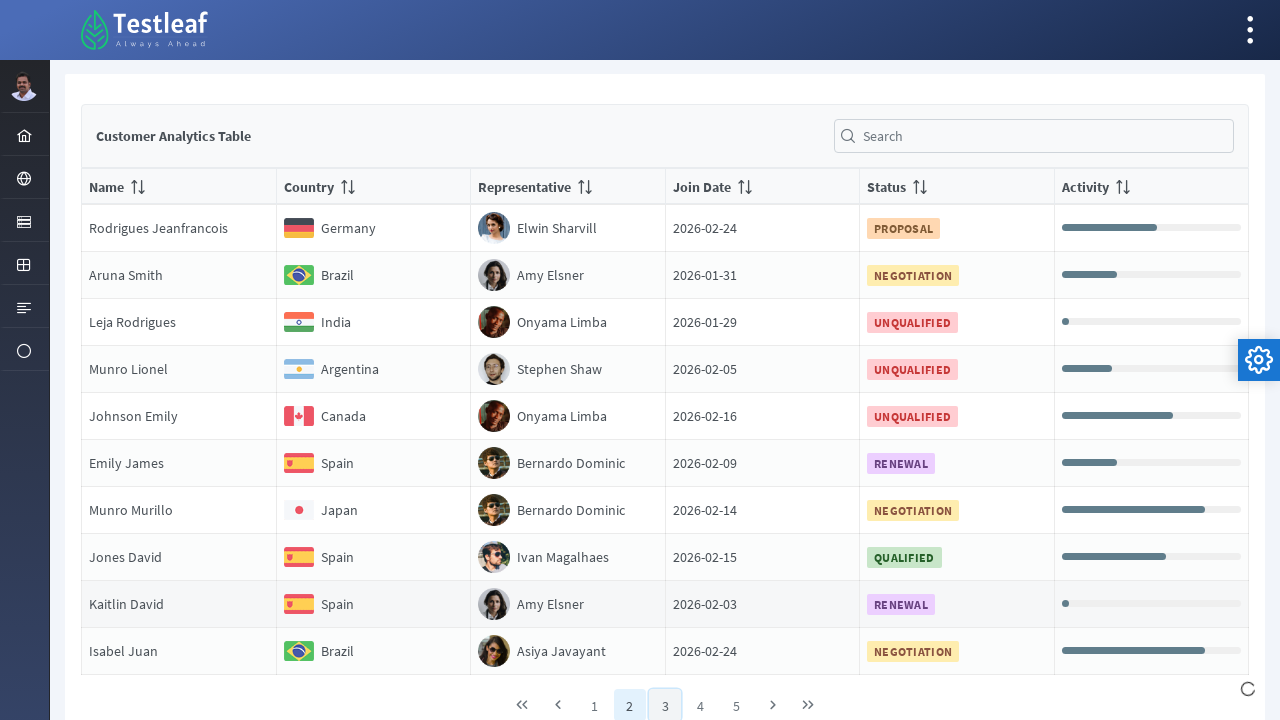

Waited 2 seconds for table to update on page 3
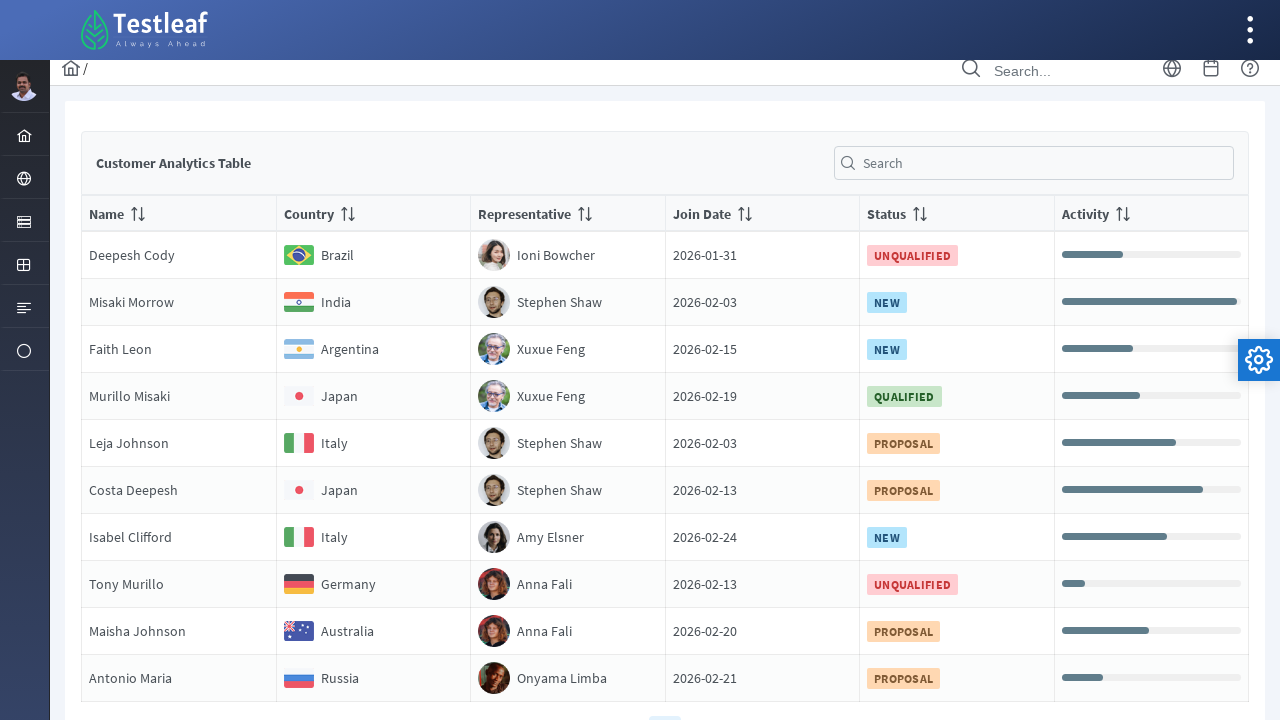

Verified table rows are present on page 3
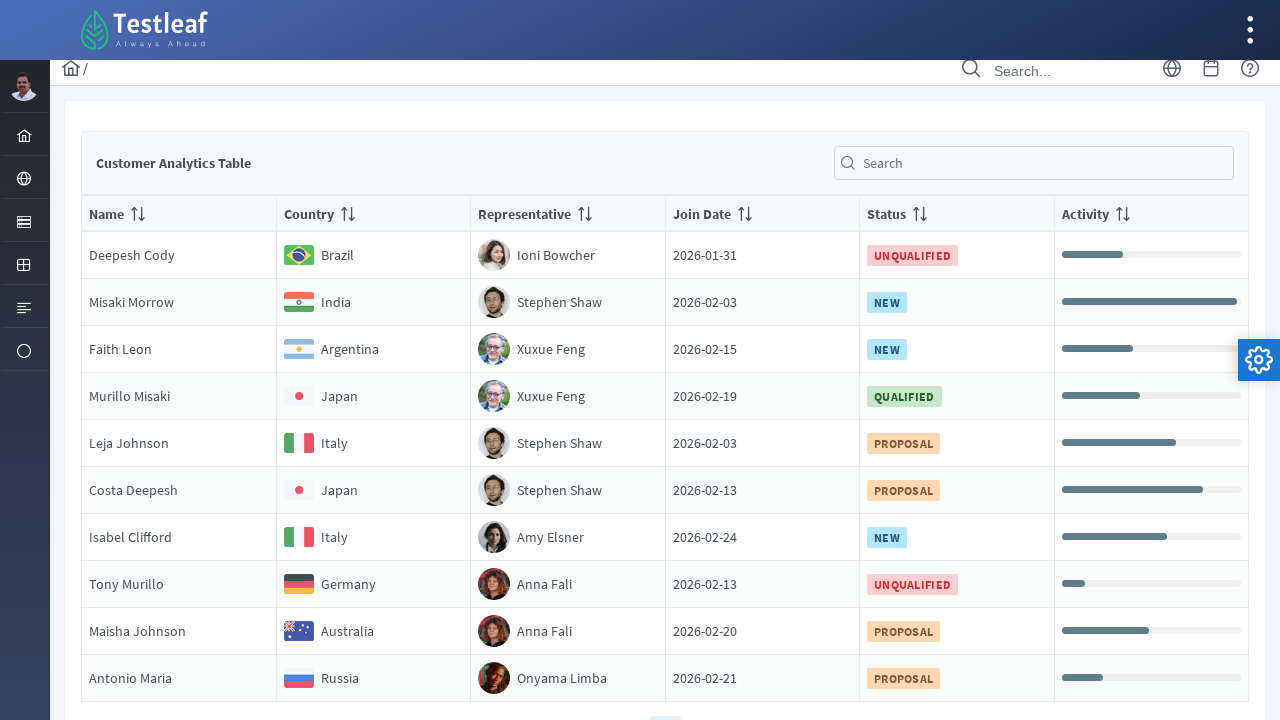

Verified country data is visible in first row of page 3
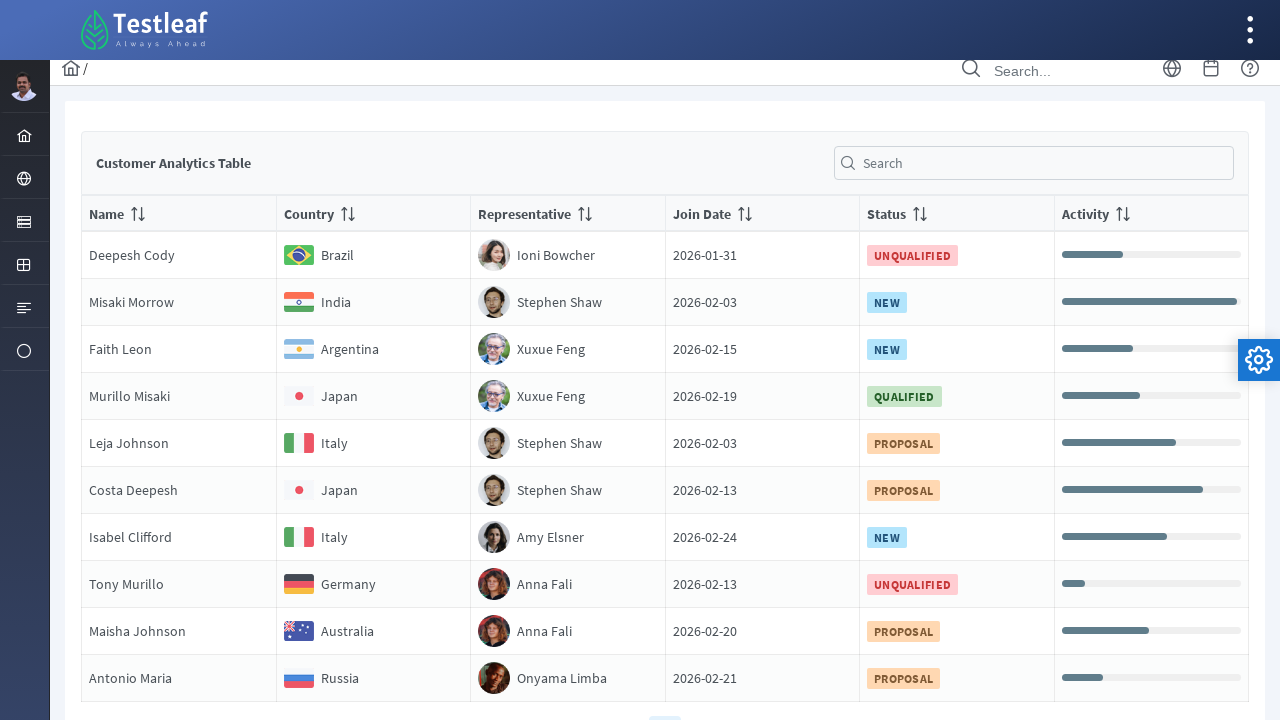

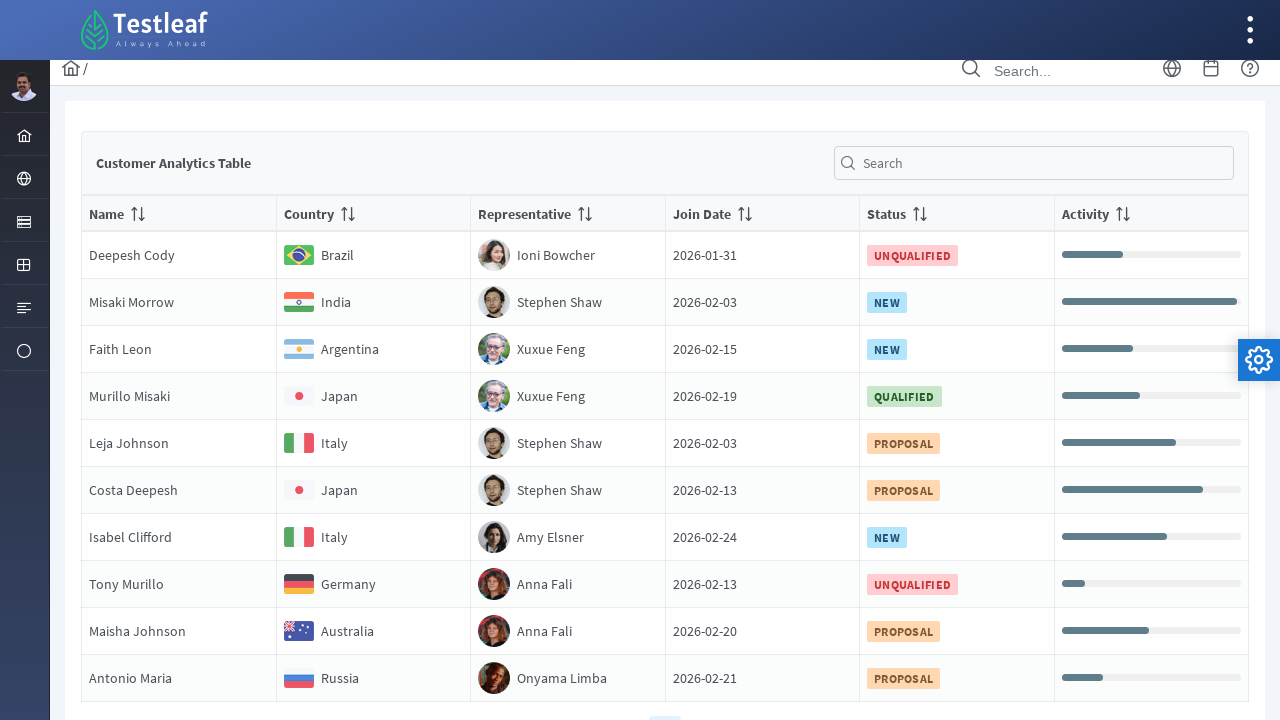